Tests browser tab switching functionality by clicking a button to open a new tab, switching to that tab using window handle iteration, and interacting with an element on the new tab.

Starting URL: https://demoqa.com/browser-windows

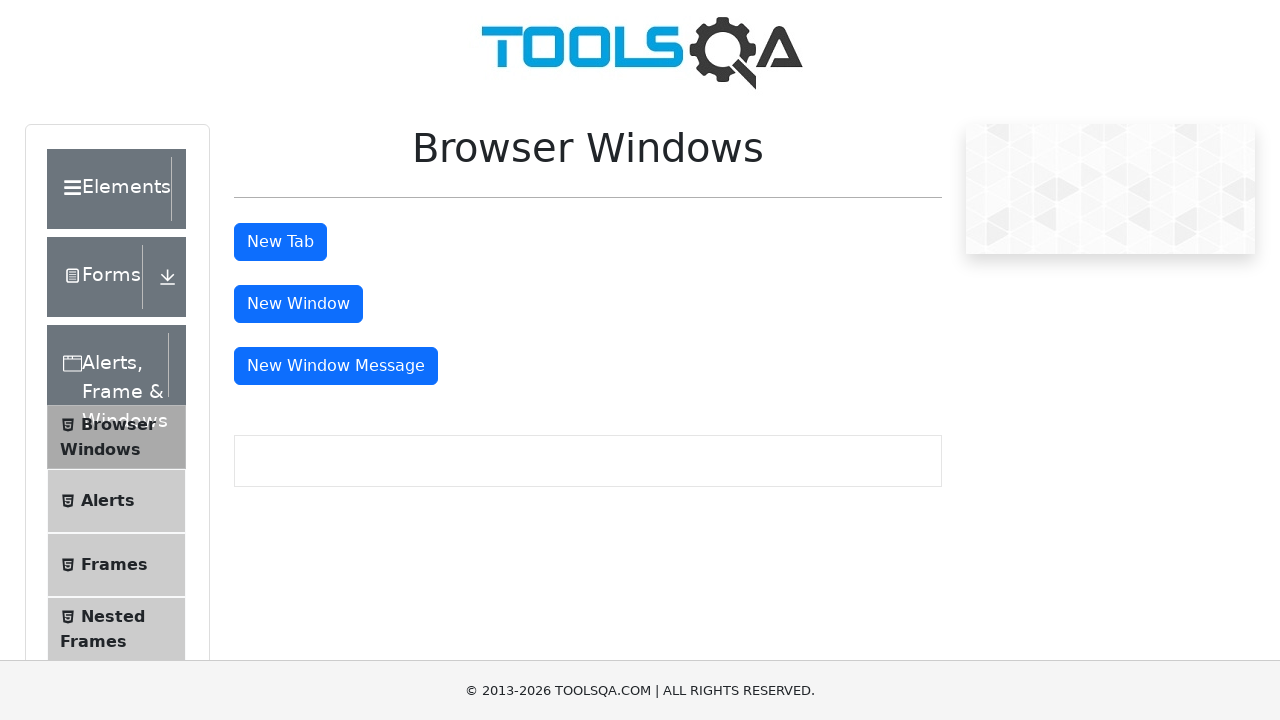

Clicked 'New Tab' button to open a new tab at (280, 242) on button#tabButton
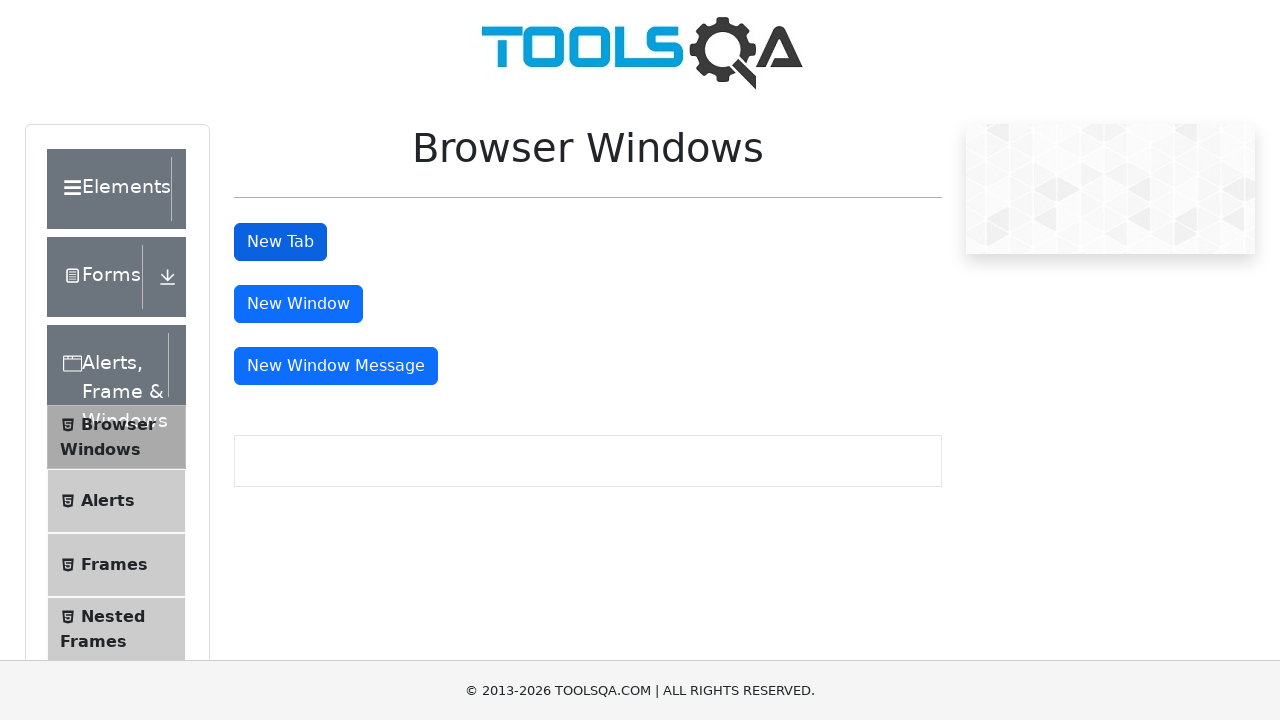

New tab opened and retrieved
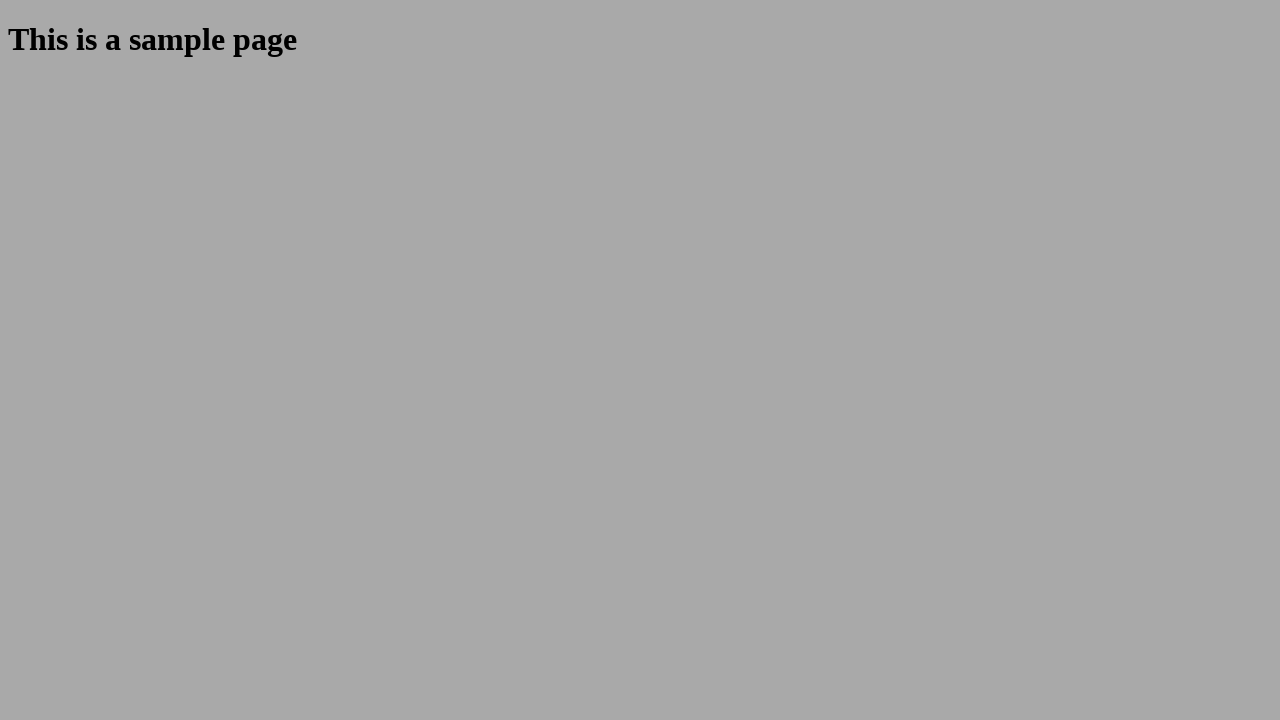

New tab page finished loading
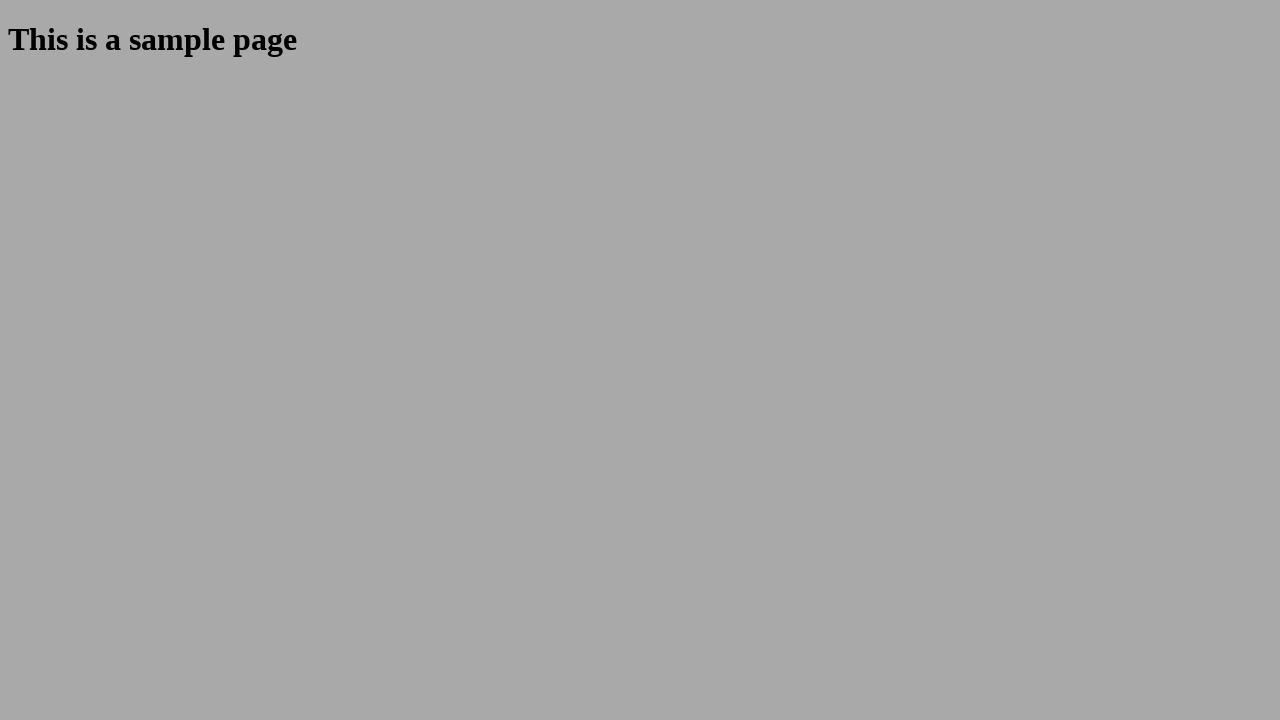

Clicked heading element on the new tab at (640, 40) on h1#sampleHeading
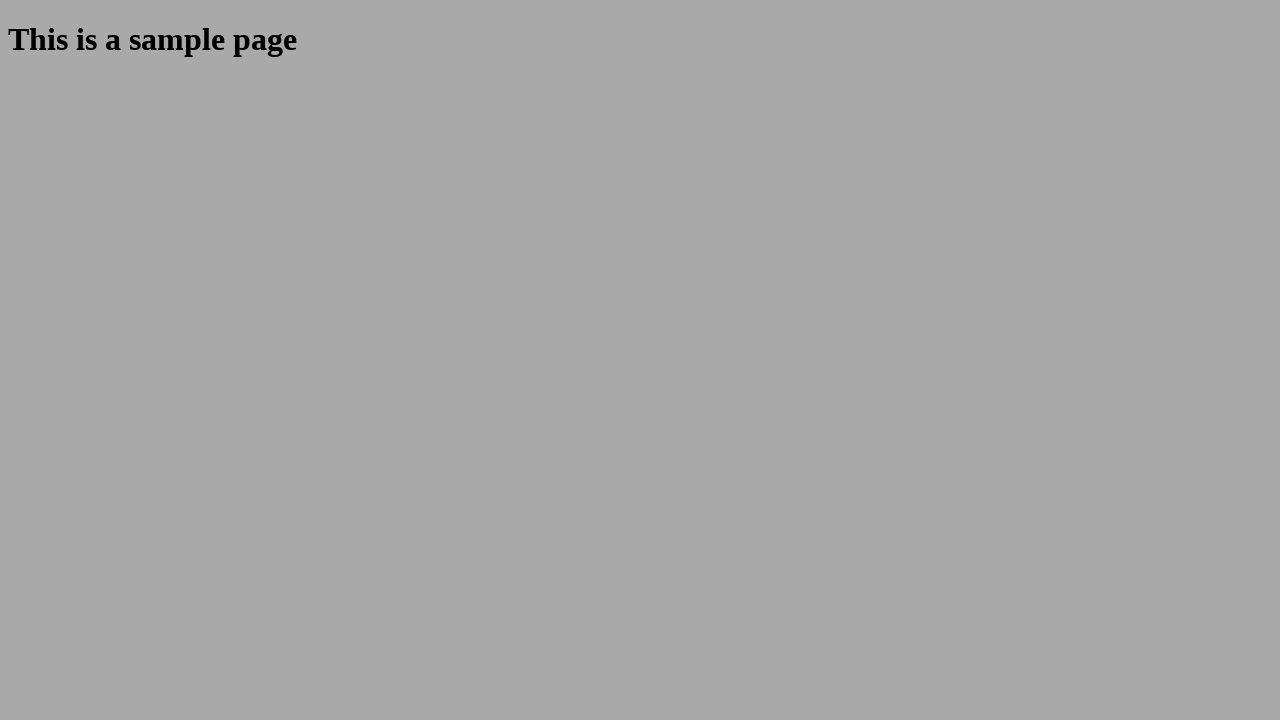

Closed the new tab
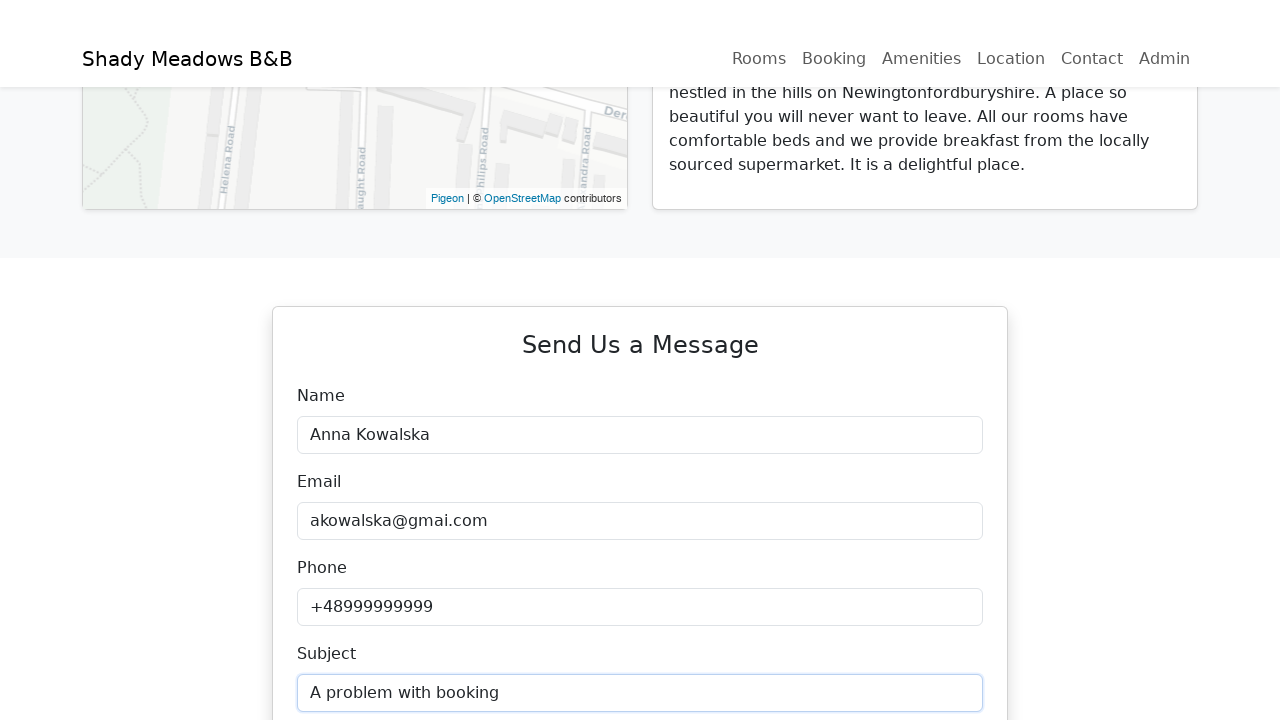

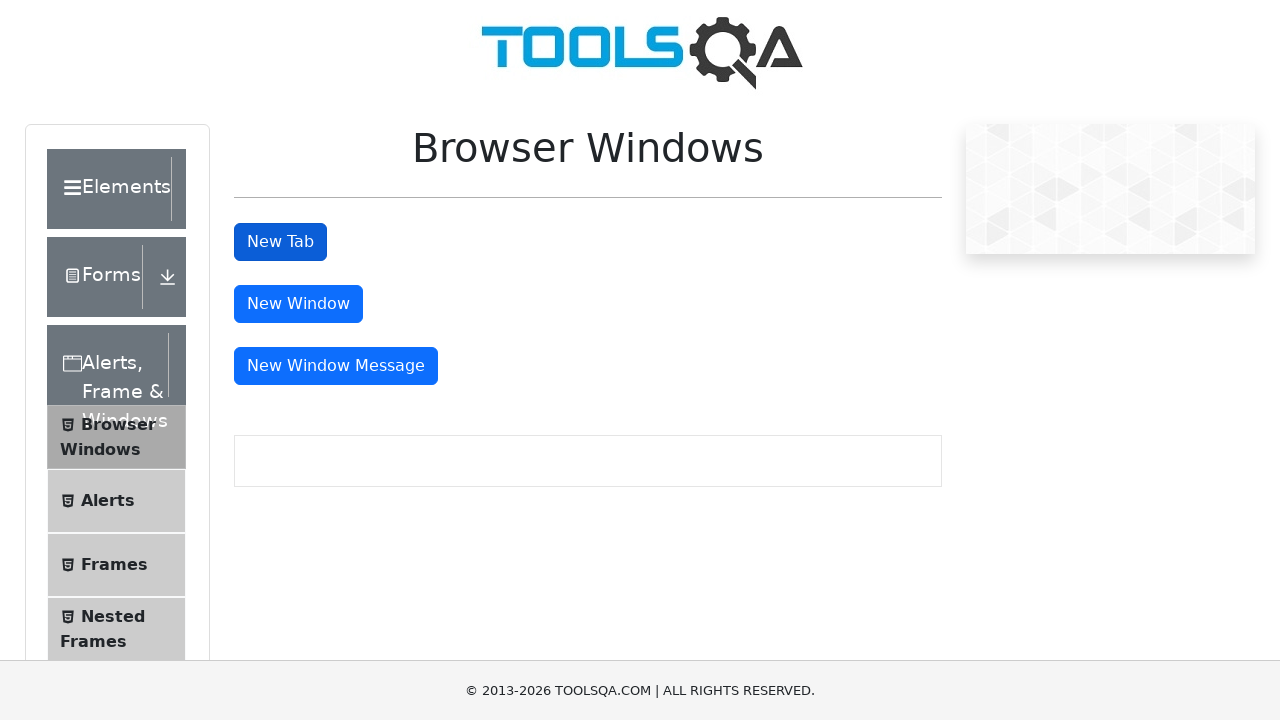